Tests the Disappearing Elements page by refreshing until 5 navigation elements appear, with a maximum of 10 attempts.

Starting URL: https://the-internet.herokuapp.com/

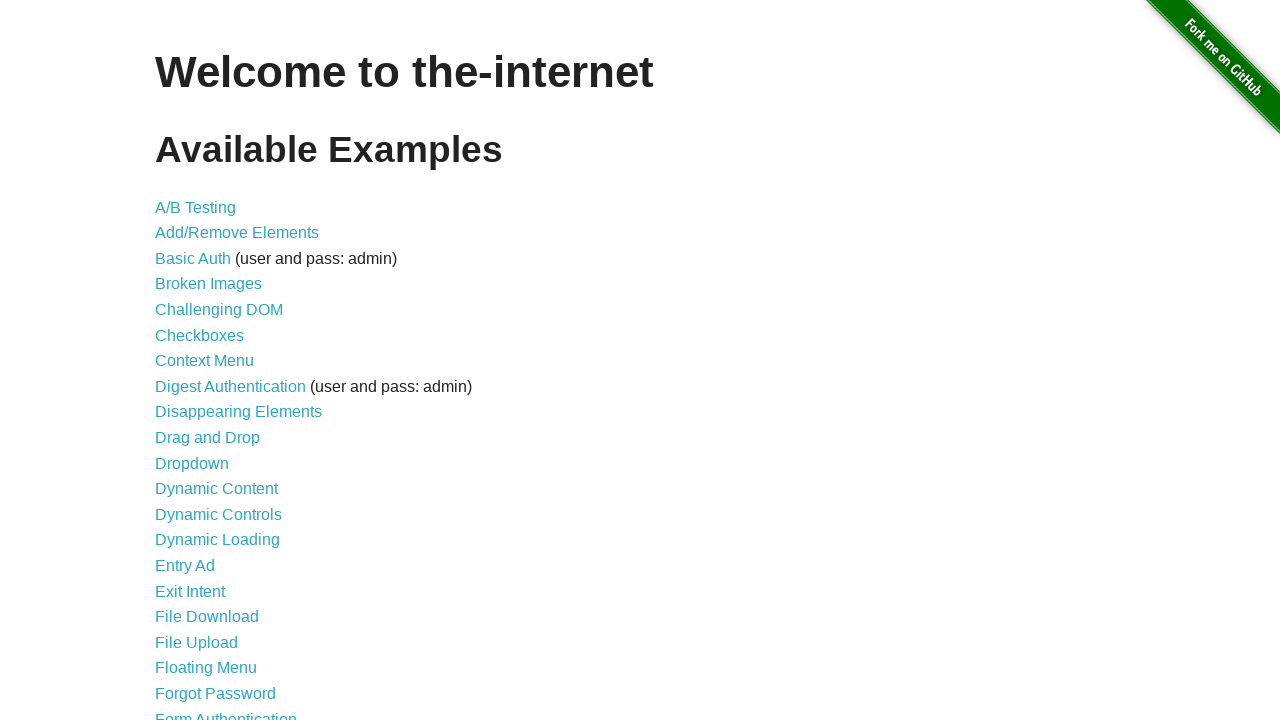

Clicked on Disappearing Elements link at (238, 412) on a[href='/disappearing_elements']
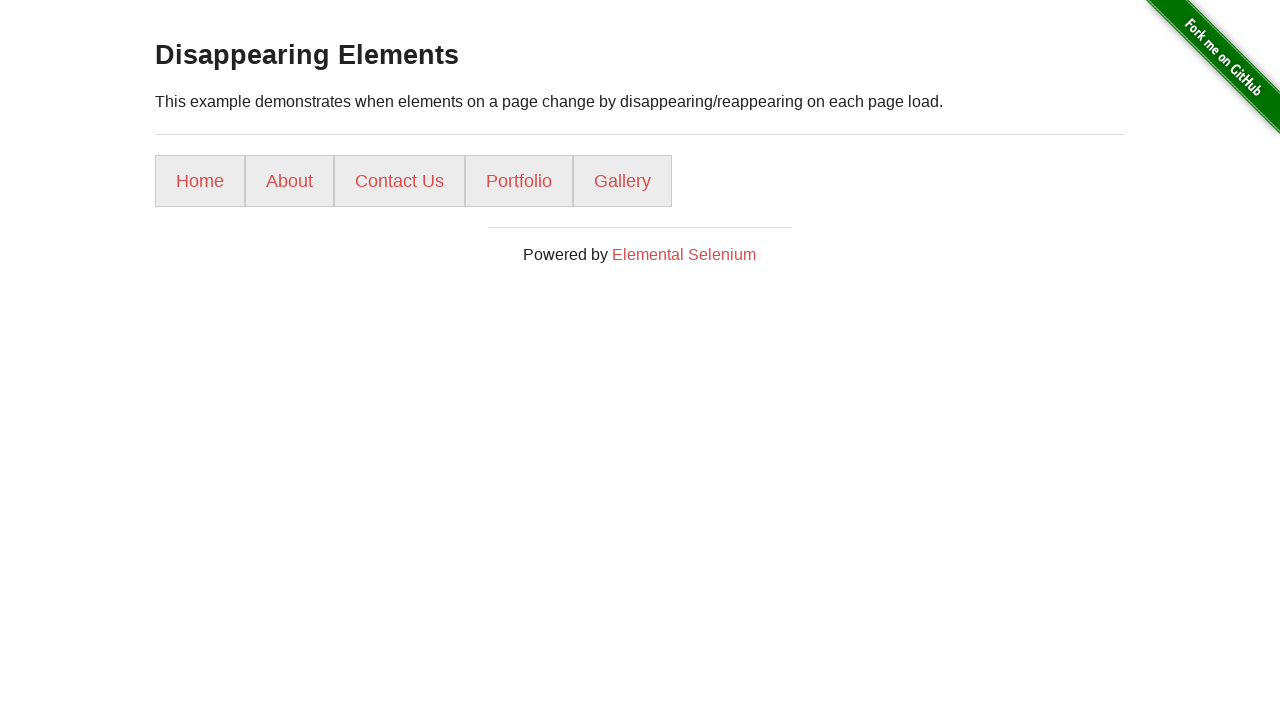

Waited for navigation elements to load
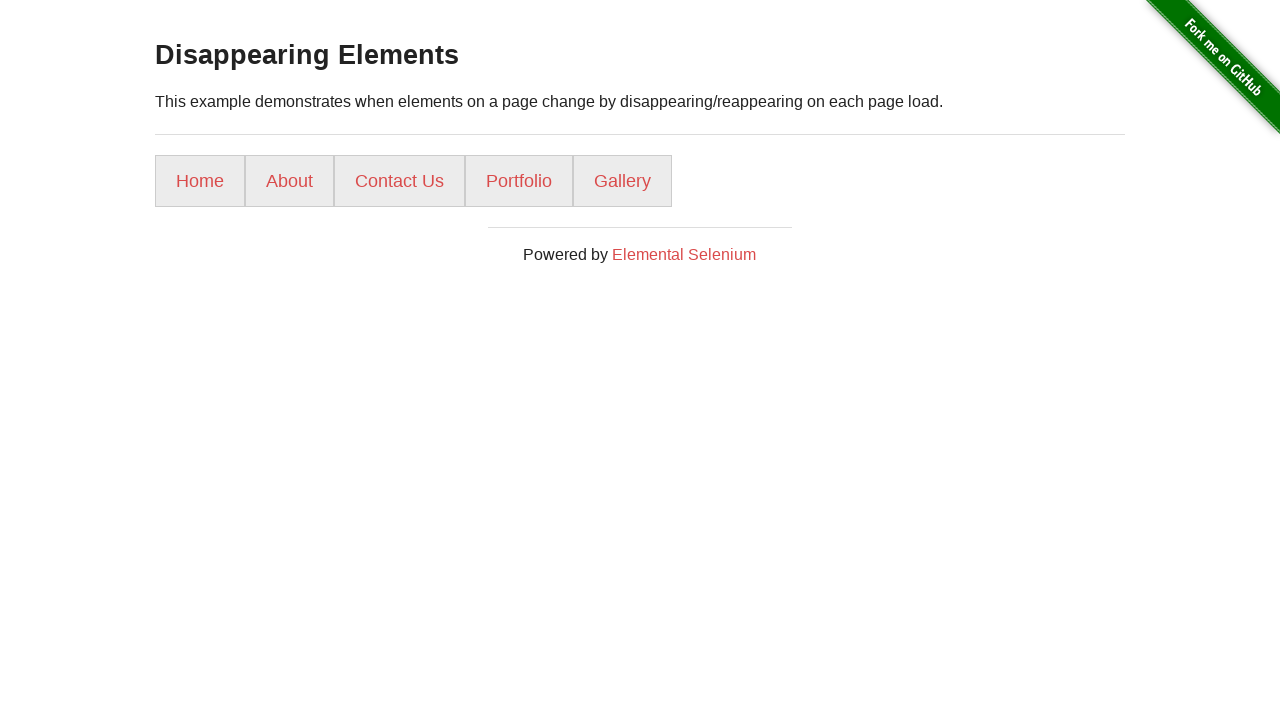

Checked for navigation elements: found 5 element(s)
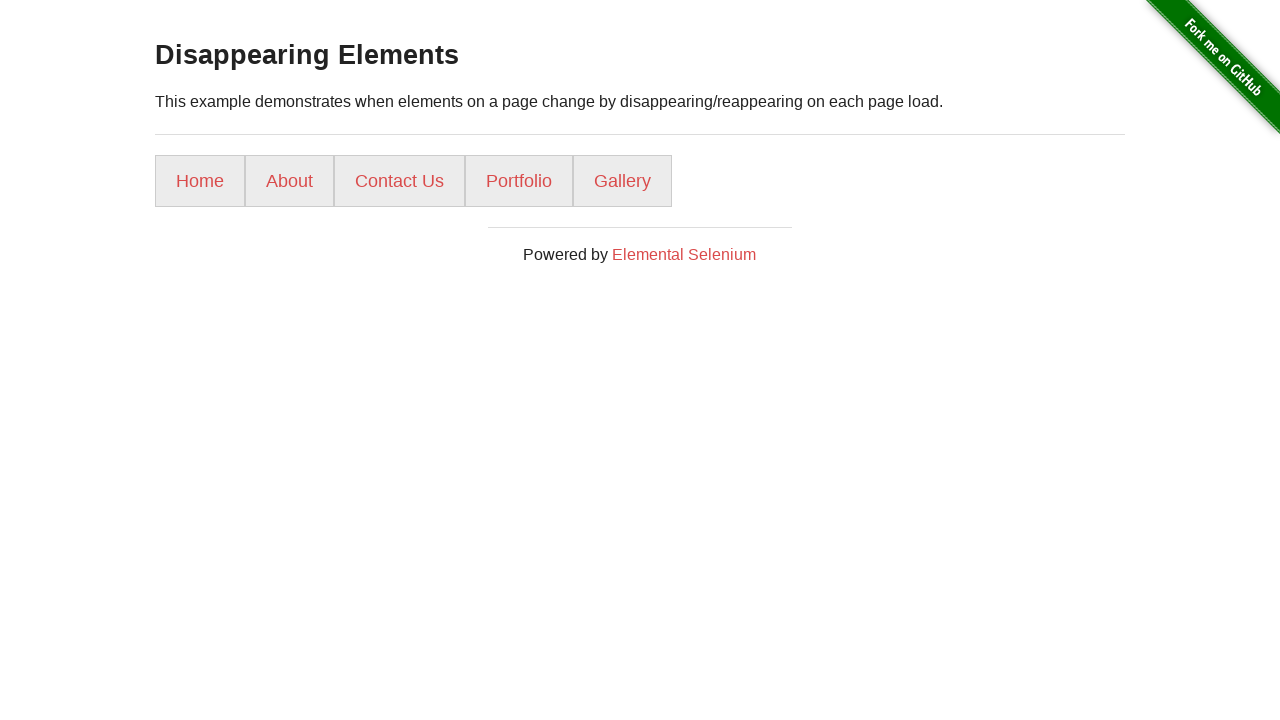

Successfully found all 5 navigation elements
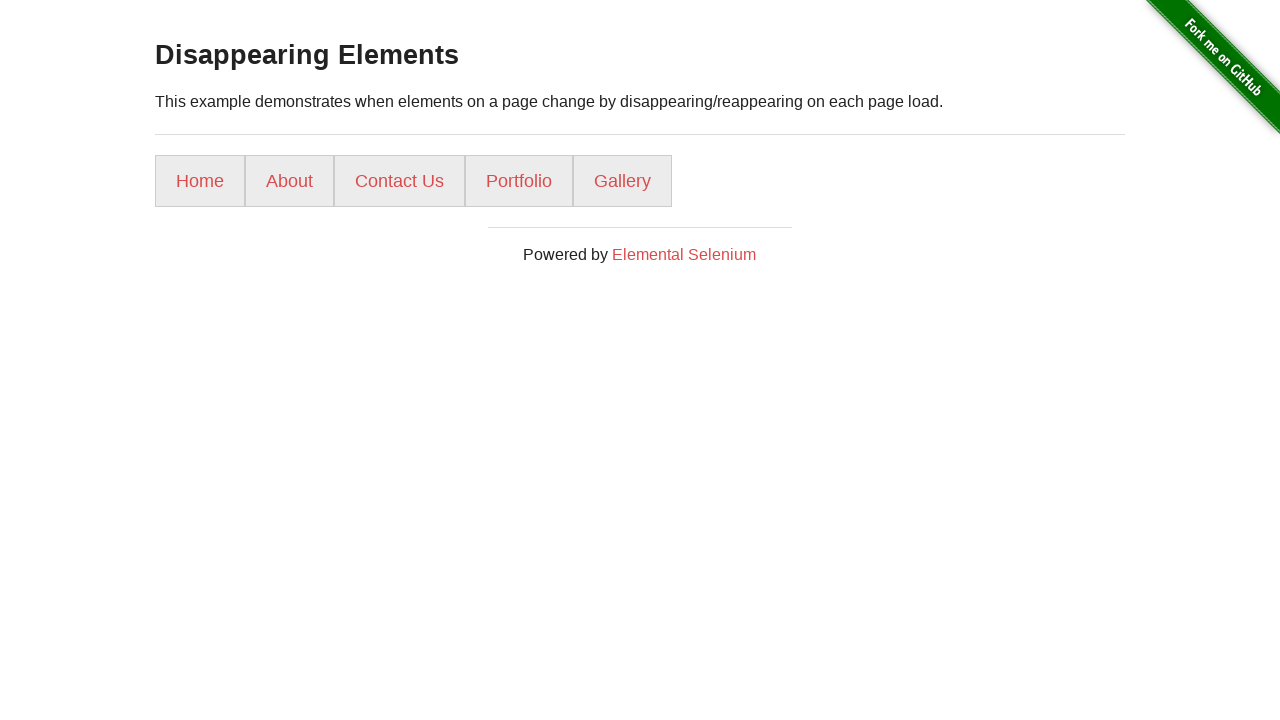

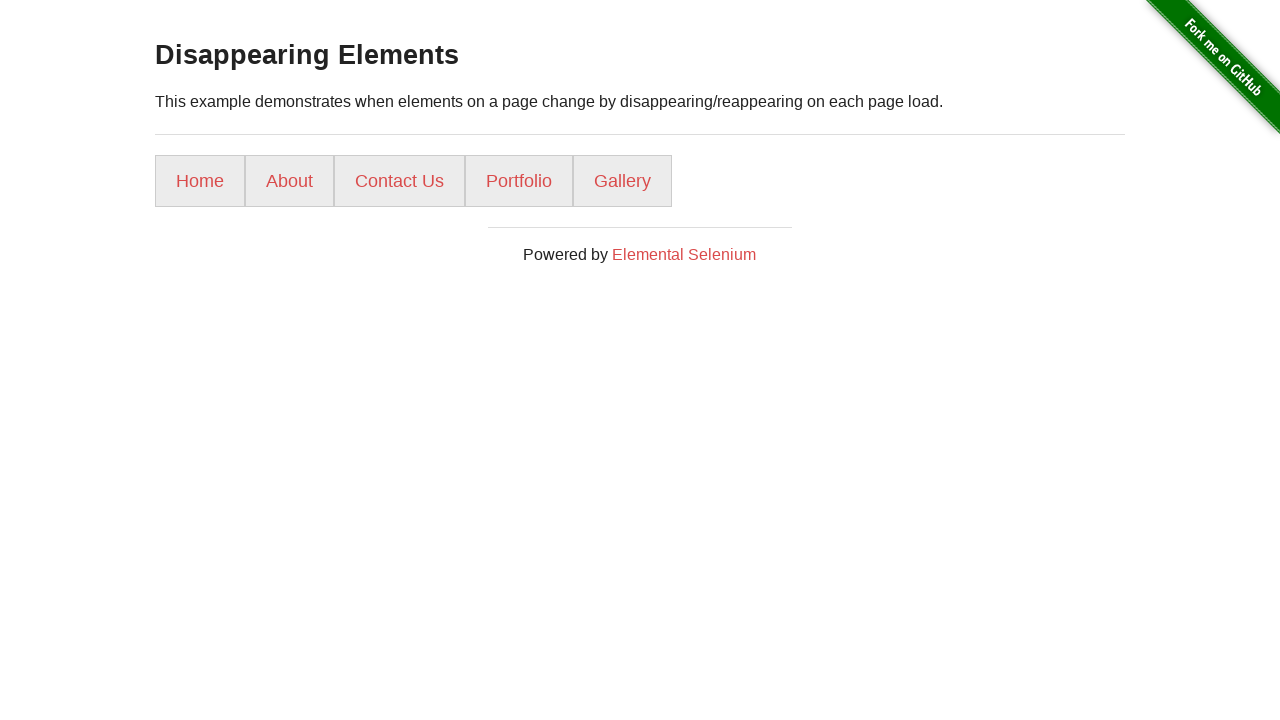